Tests navigation to the login page by clicking the login button and verifying the URL contains /login

Starting URL: https://vue-demo.daniel-avellaneda.com

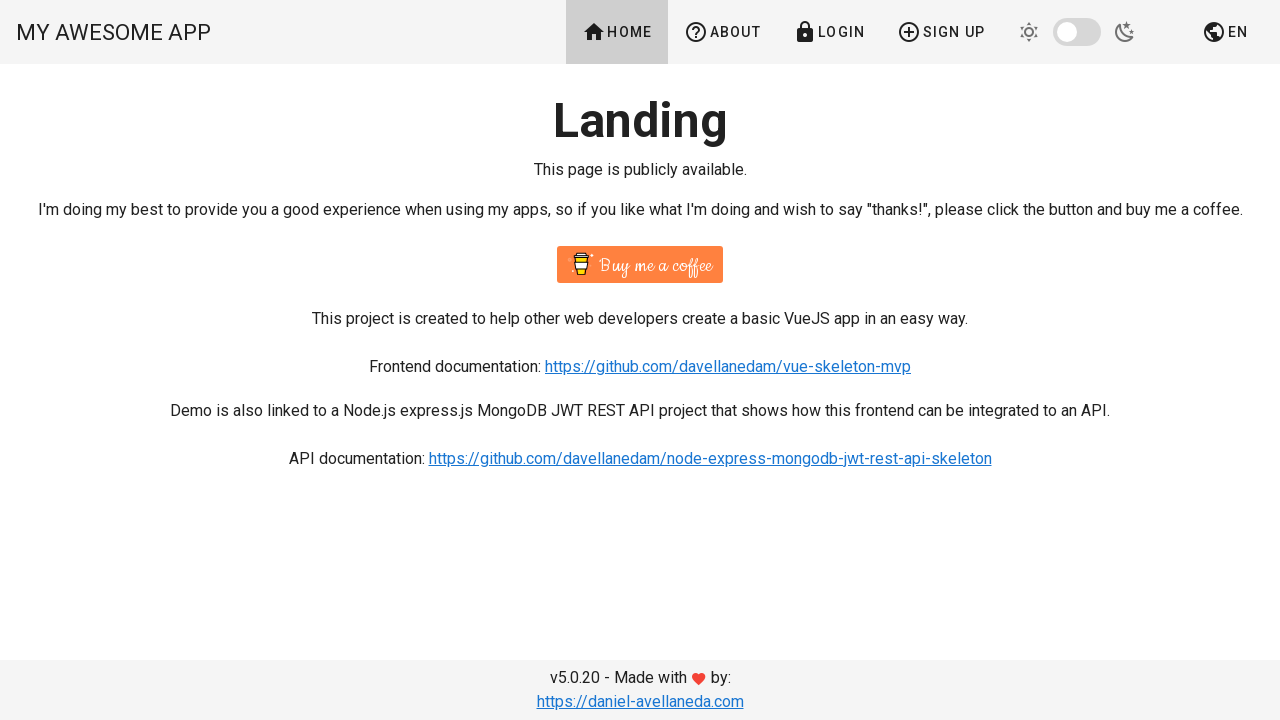

Clicked Login button at (829, 32) on text=Login
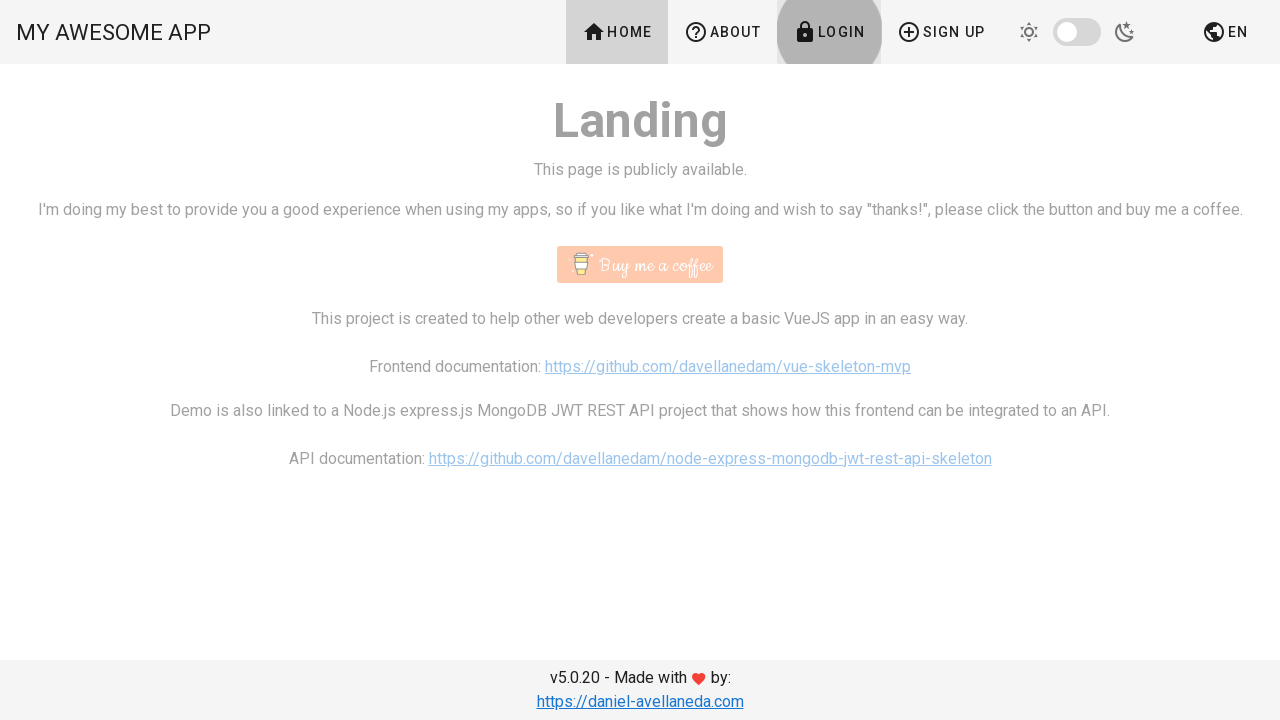

Waited for navigation to login page
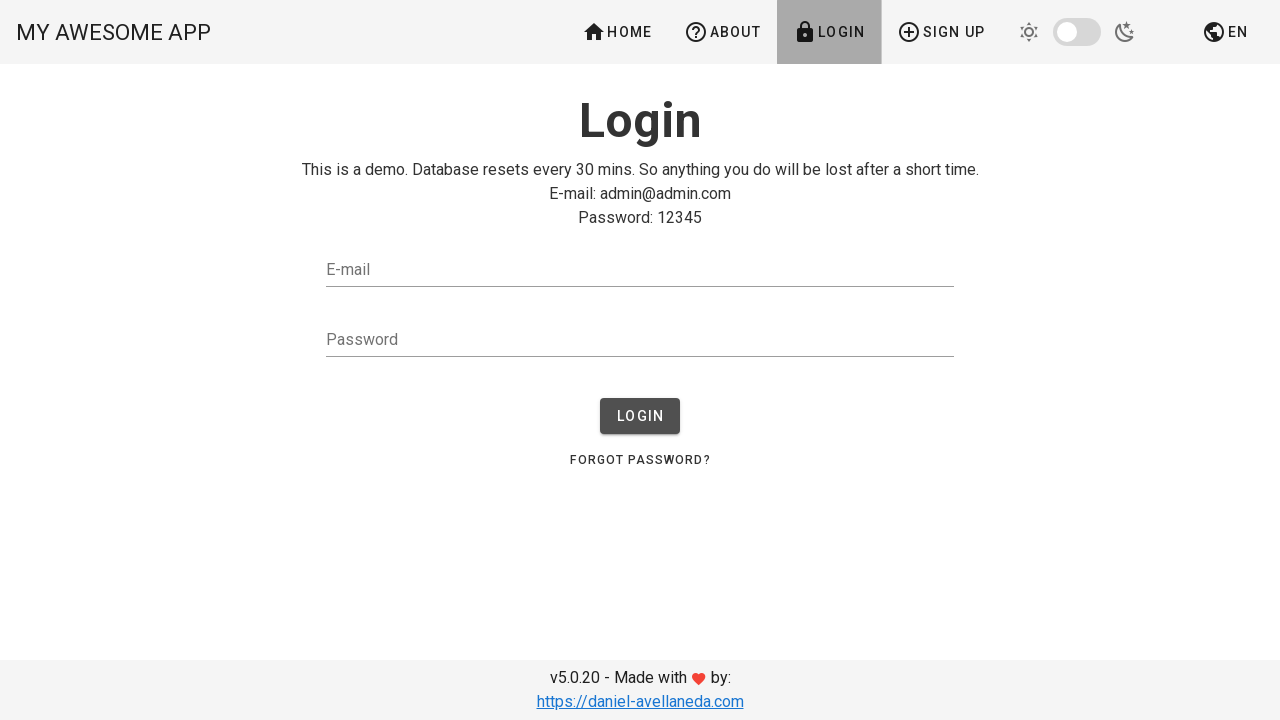

Verified URL contains /login
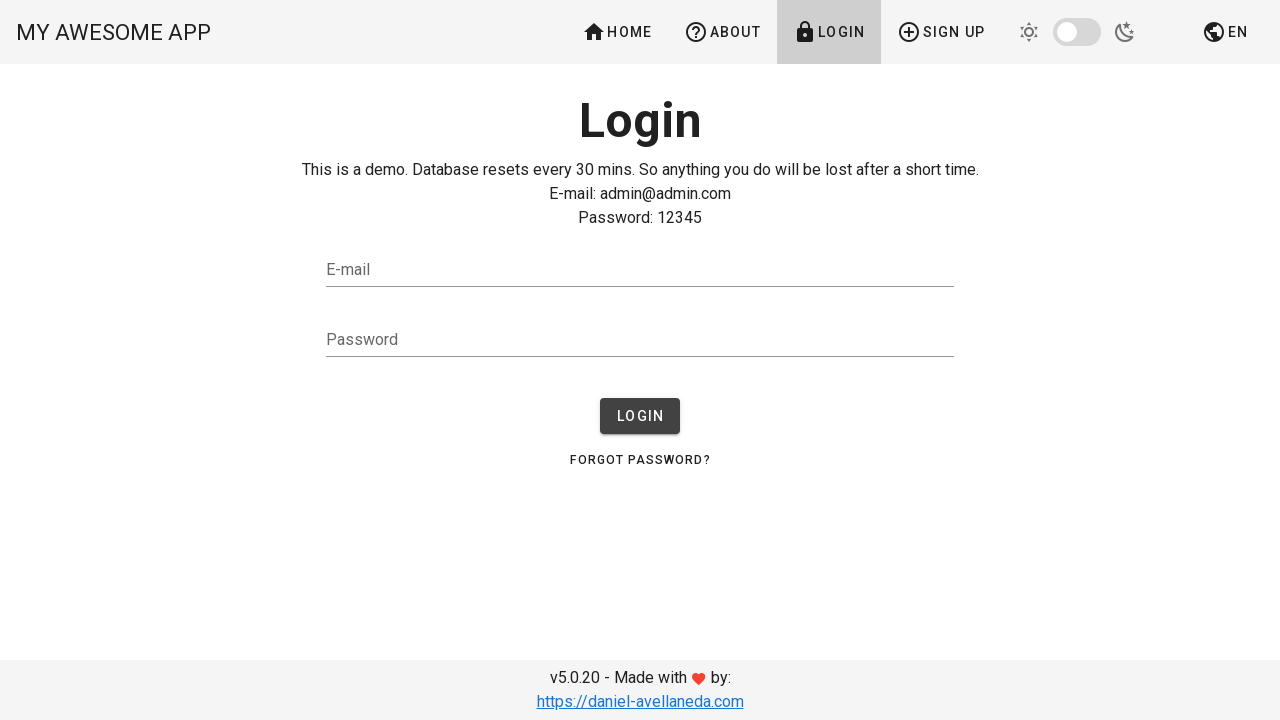

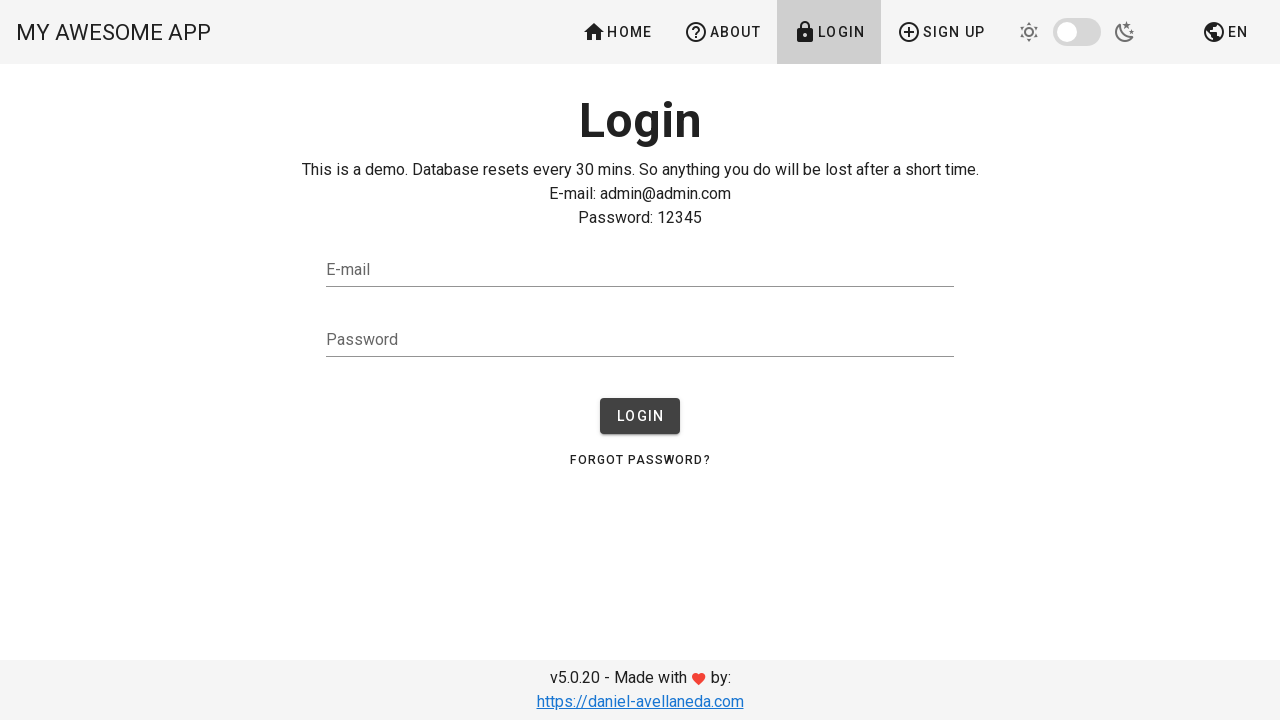